Tests clicking a timed alert button and waiting for the alert to appear before accepting it

Starting URL: https://demoqa.com/alerts

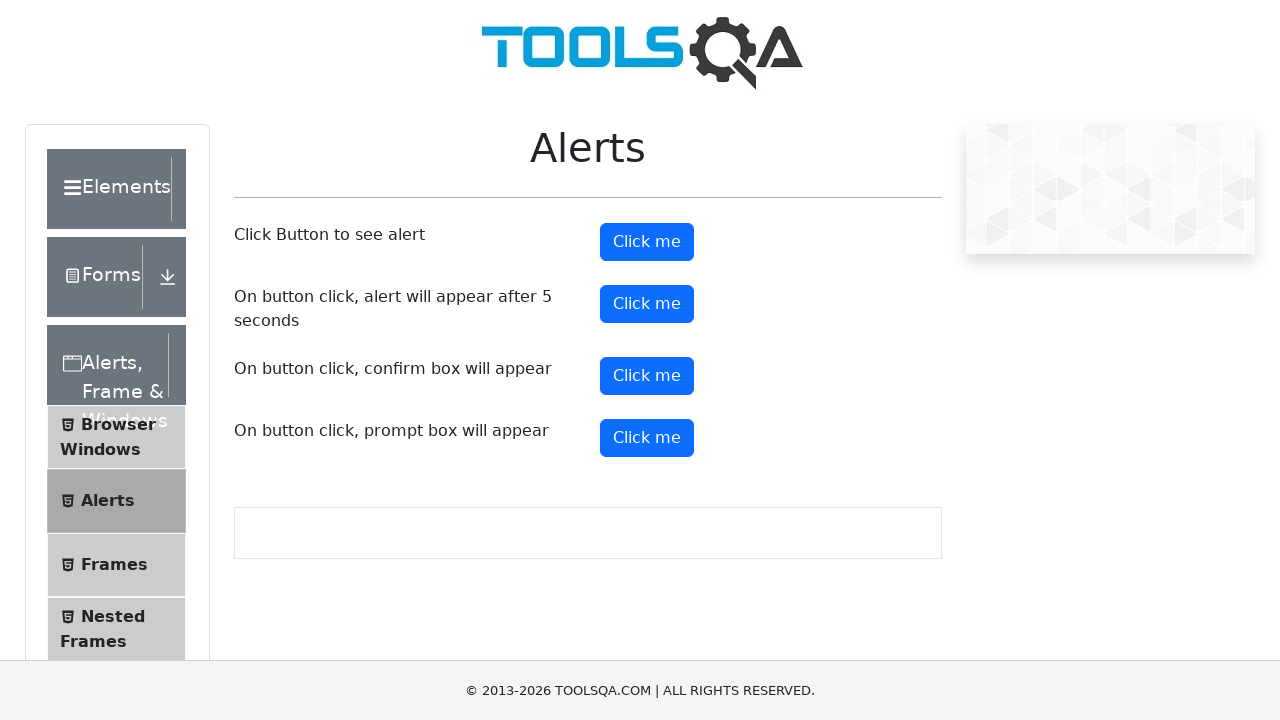

Set up dialog handler to automatically accept alerts
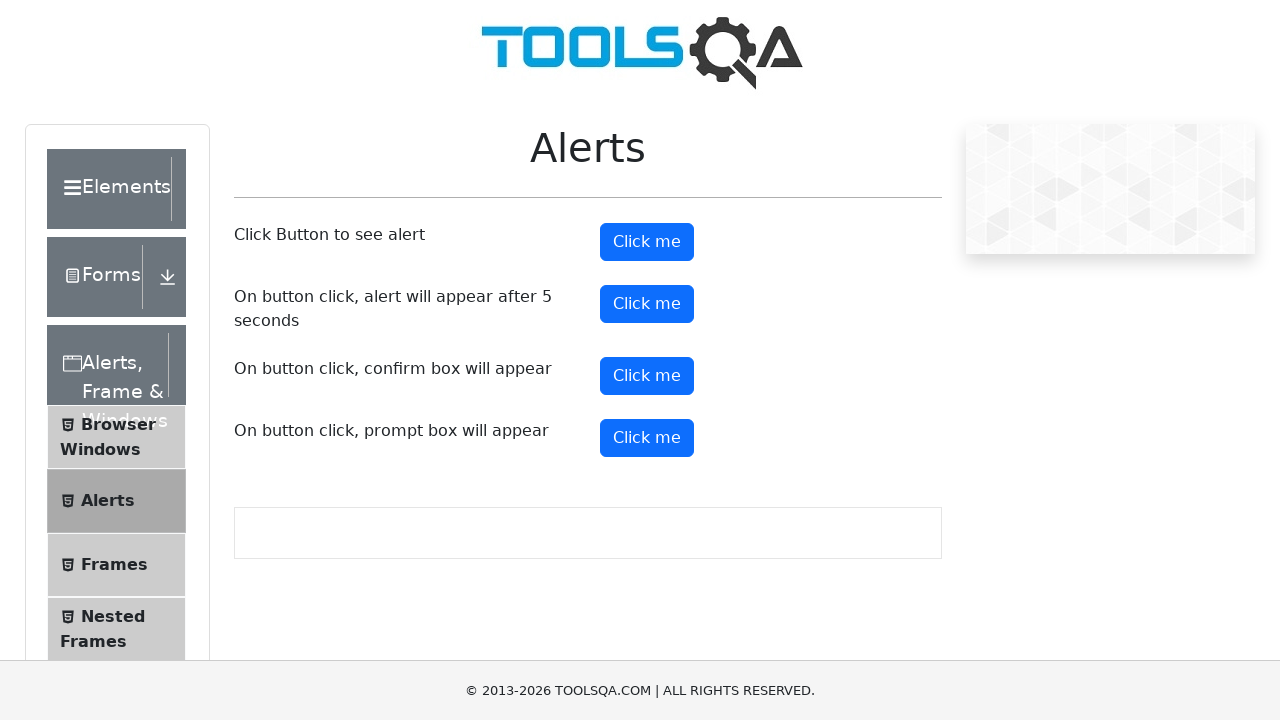

Clicked the timed alert button at (647, 304) on #timerAlertButton
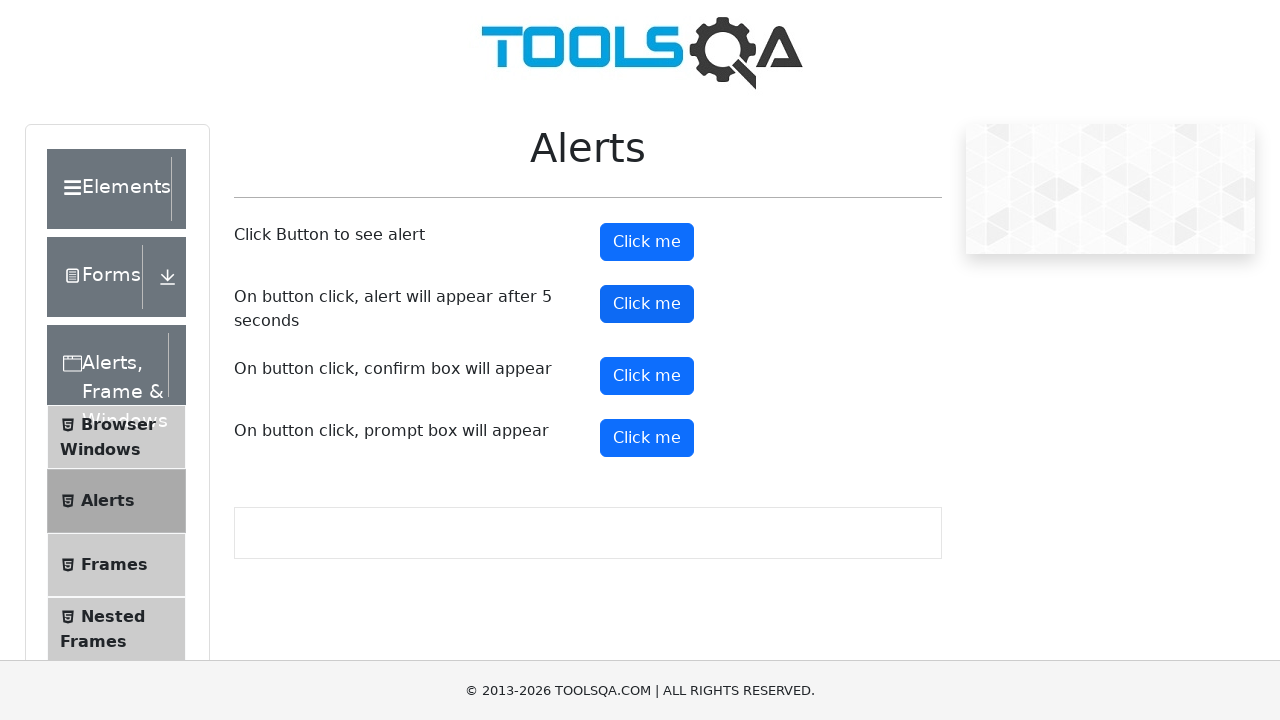

Waited 6 seconds for timed alert to appear and be accepted
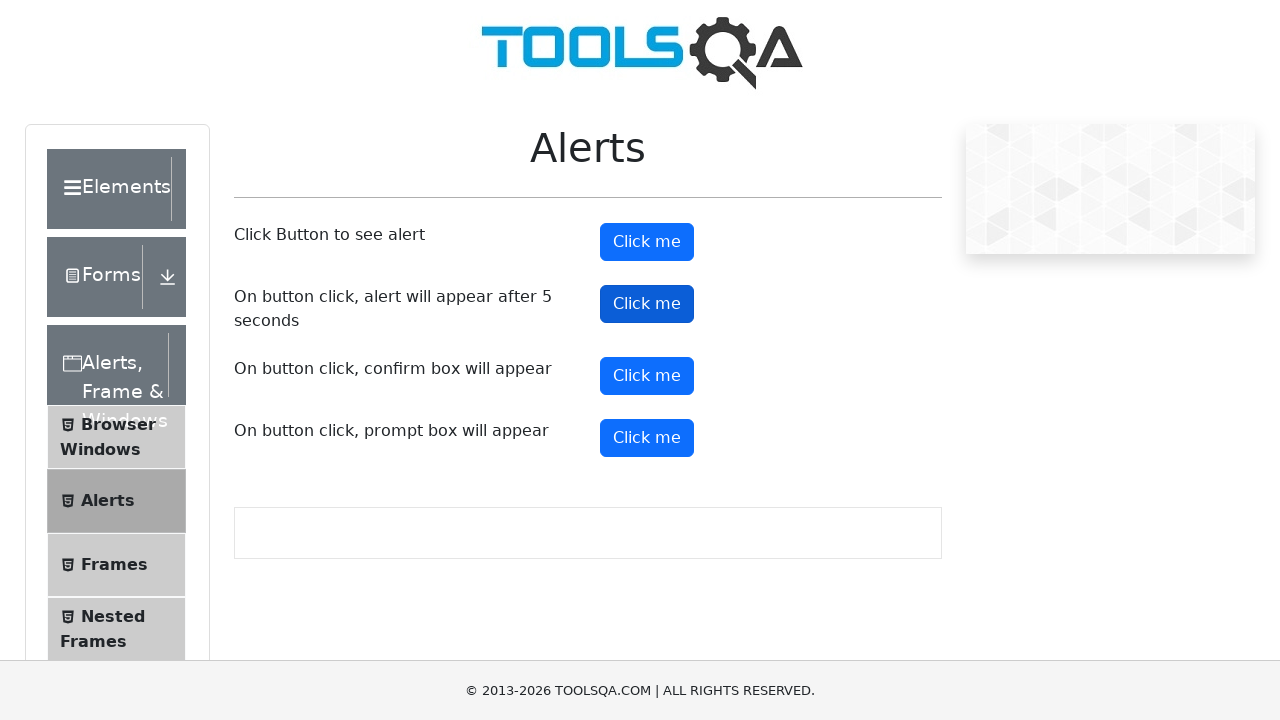

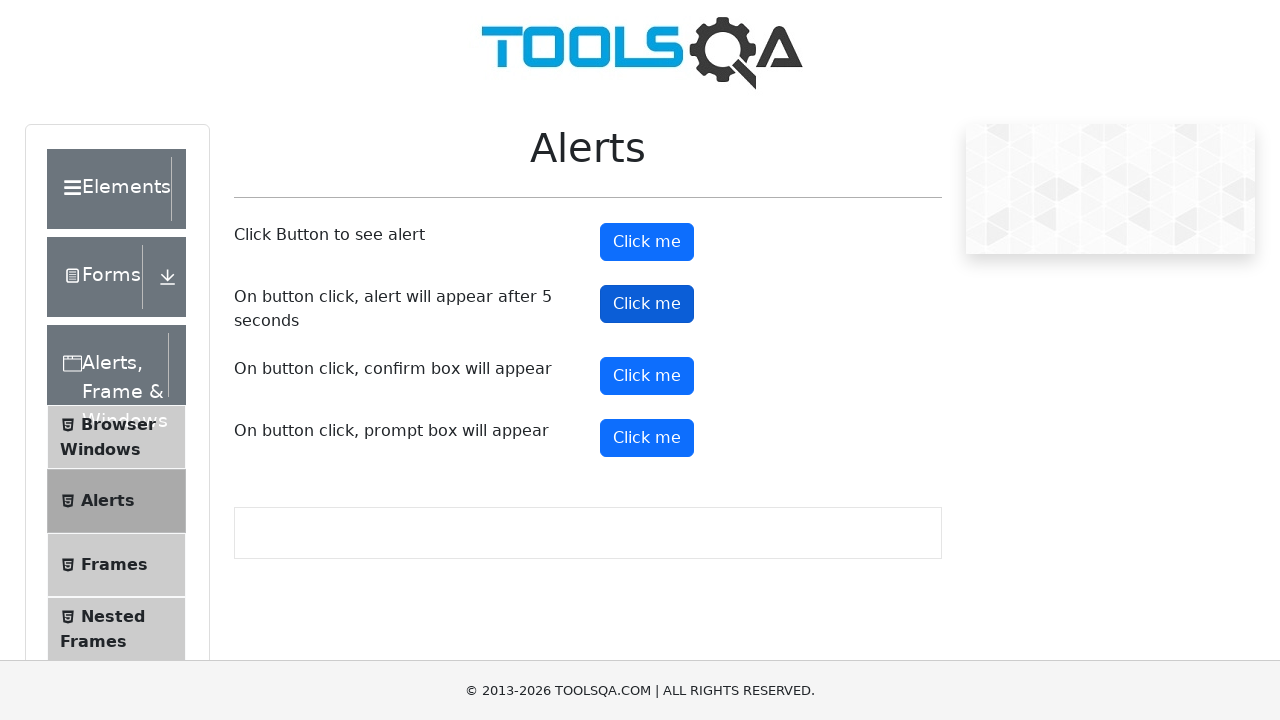